Tests clicking a button identified by class attribute and dismissing the resulting alert

Starting URL: http://uitestingplayground.com/classattr

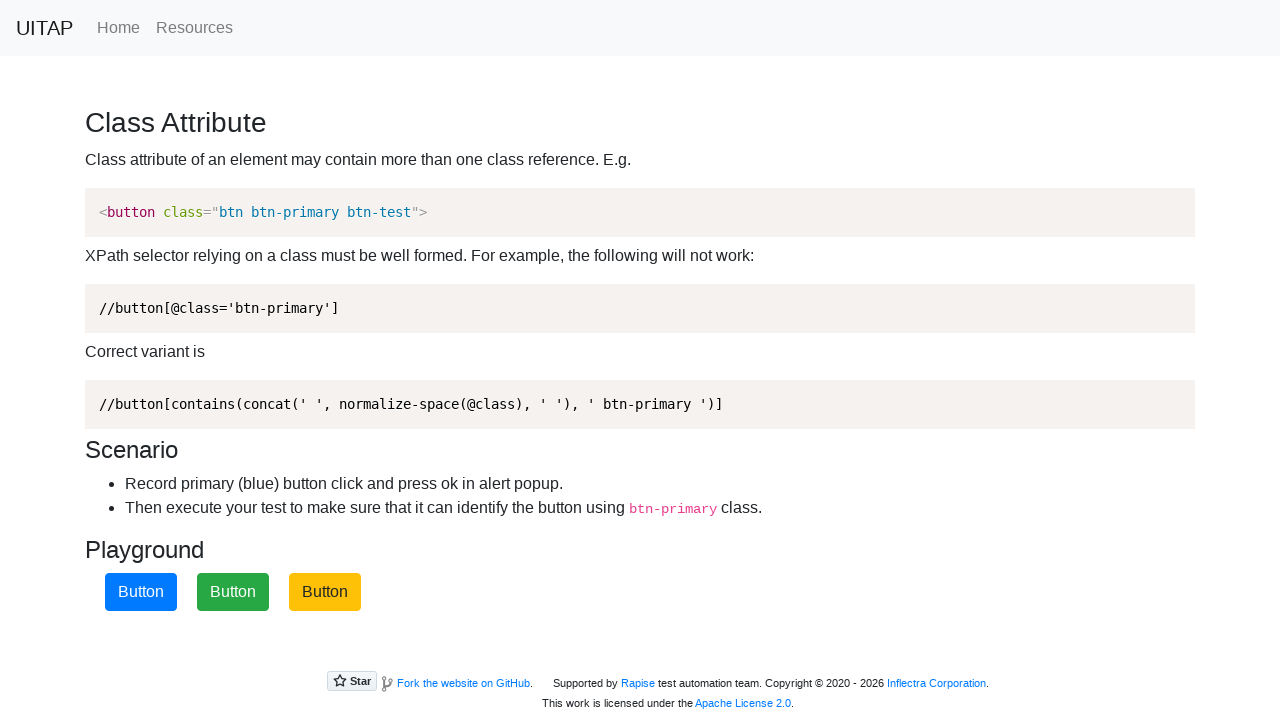

Clicked button with class 'btn-primary' at (141, 592) on button.btn-primary
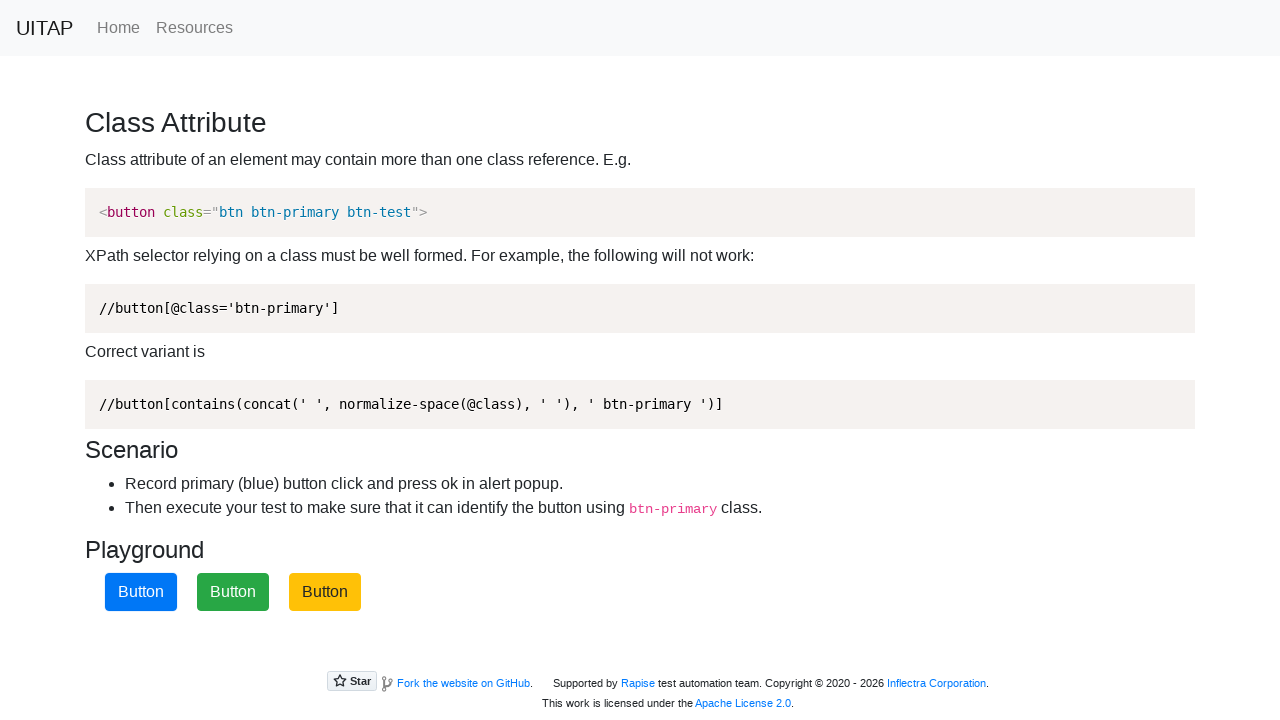

Set up dialog handler to dismiss alerts
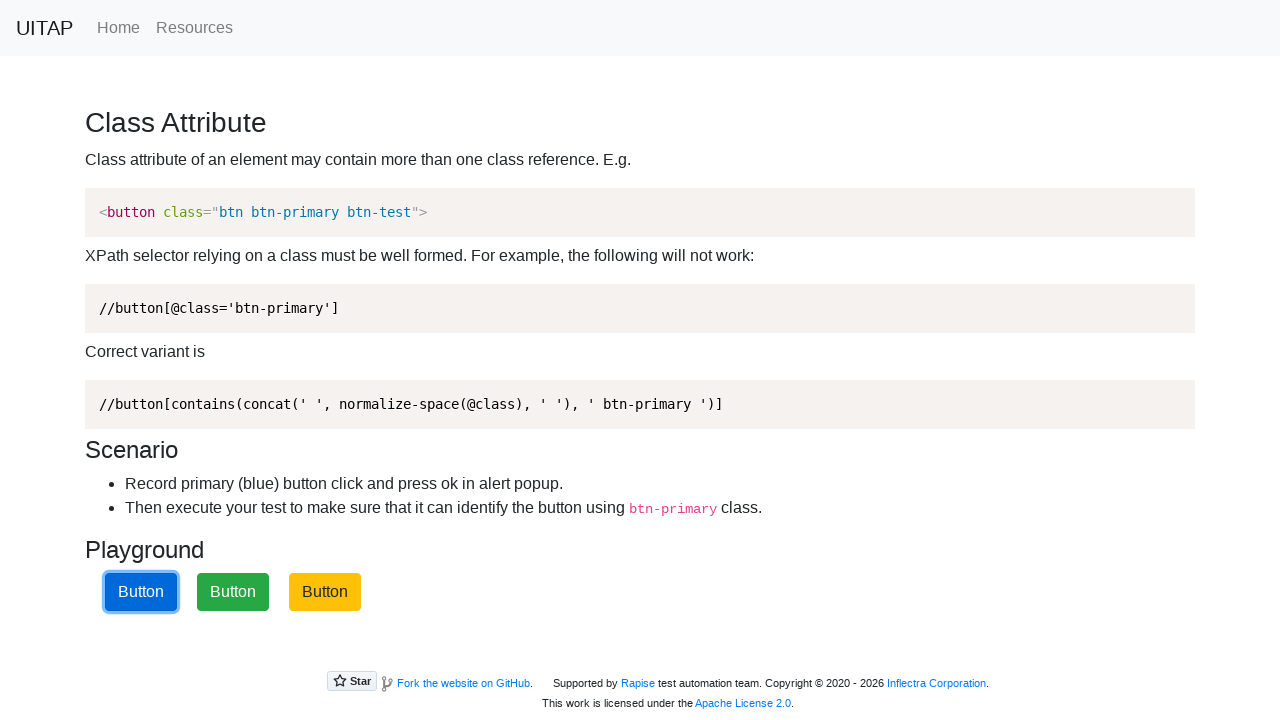

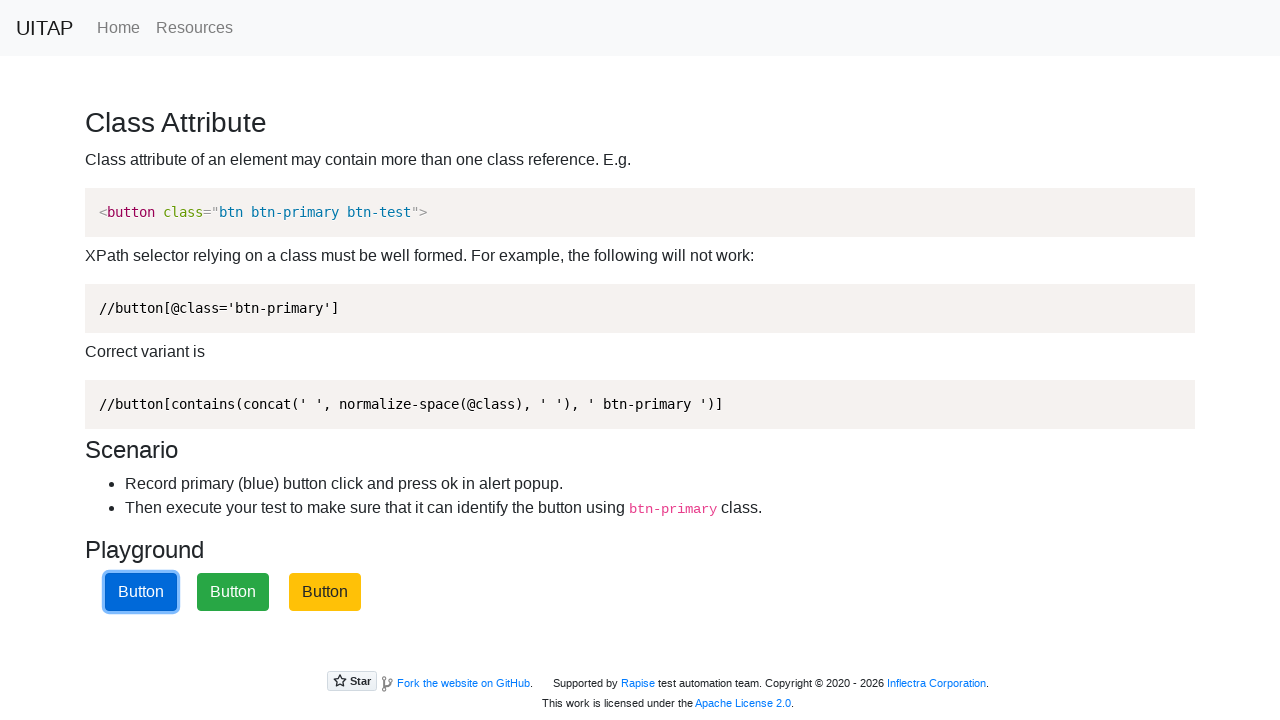